Navigates to the Selenium downloads page and scrolls down the page by 1000 pixels using JavaScript execution

Starting URL: https://www.selenium.dev/downloads/

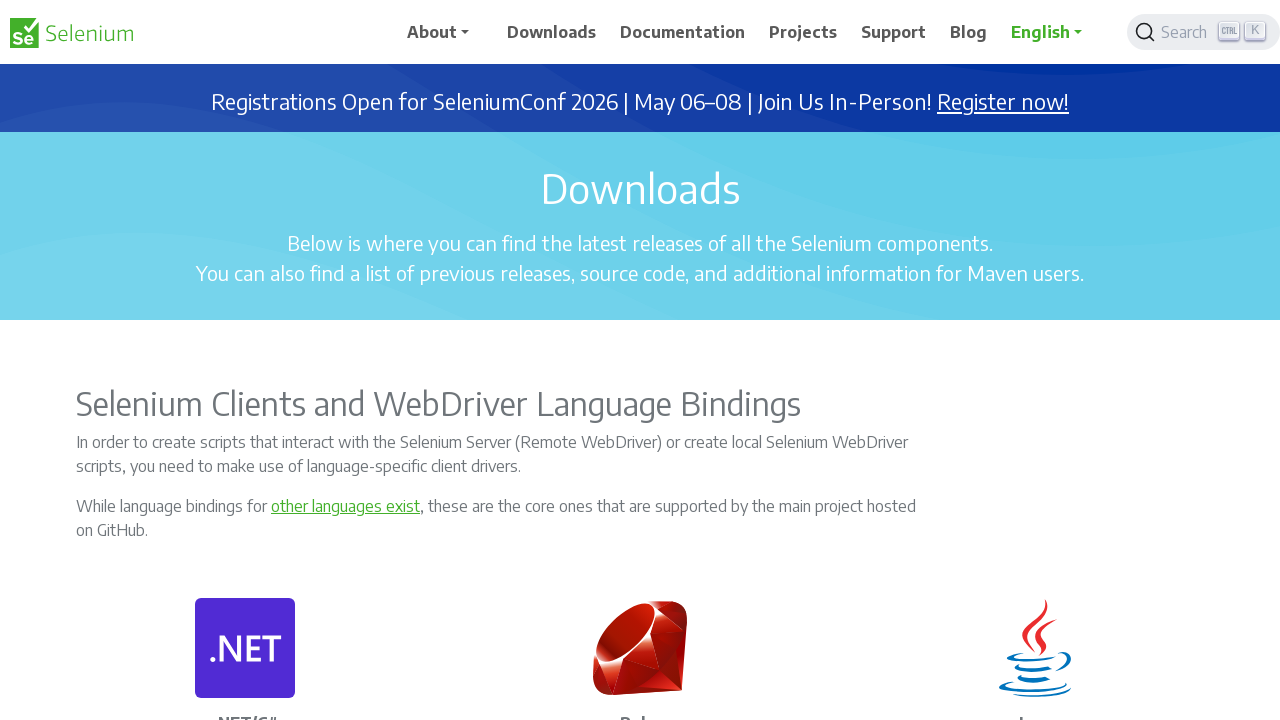

Navigated to Selenium downloads page
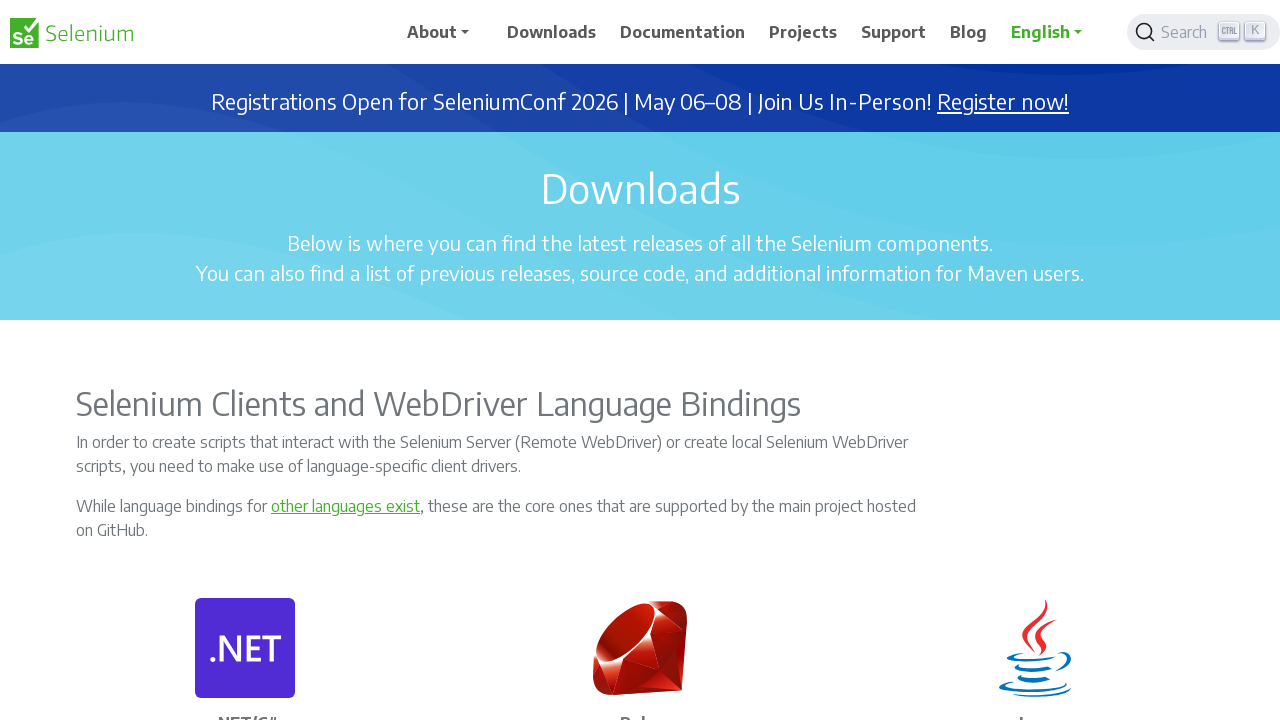

Scrolled down the page by 1000 pixels using JavaScript
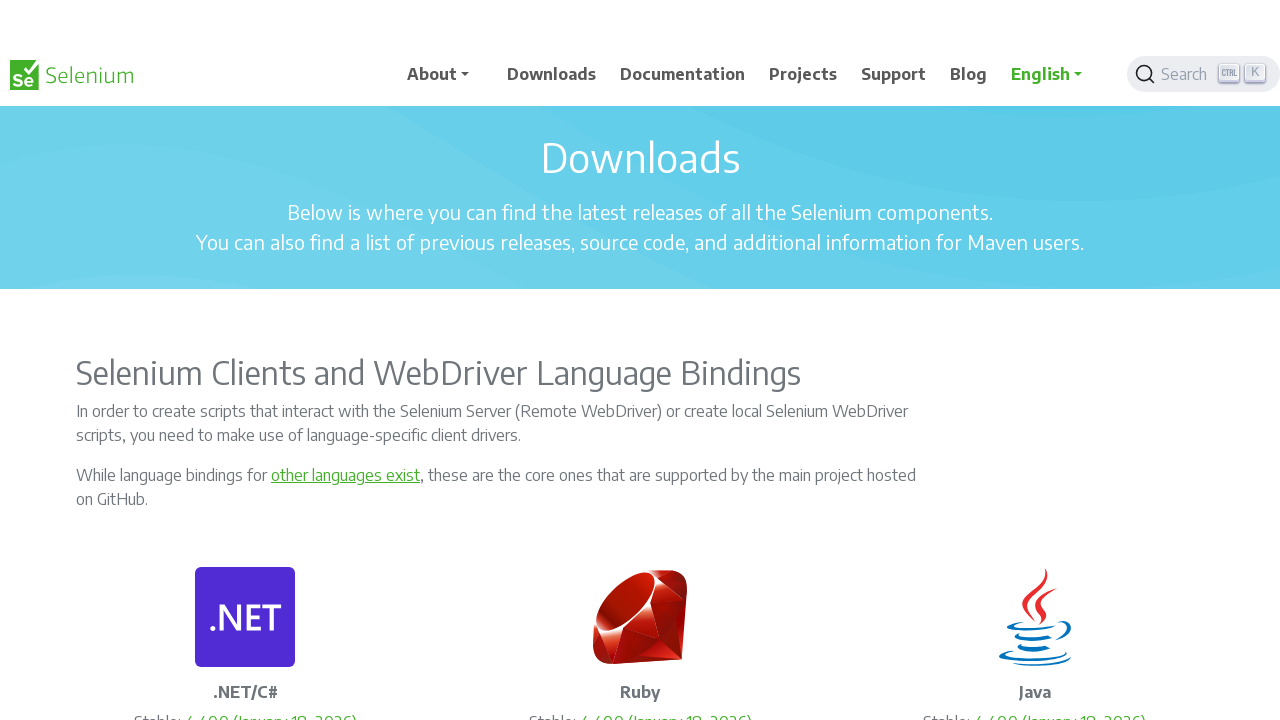

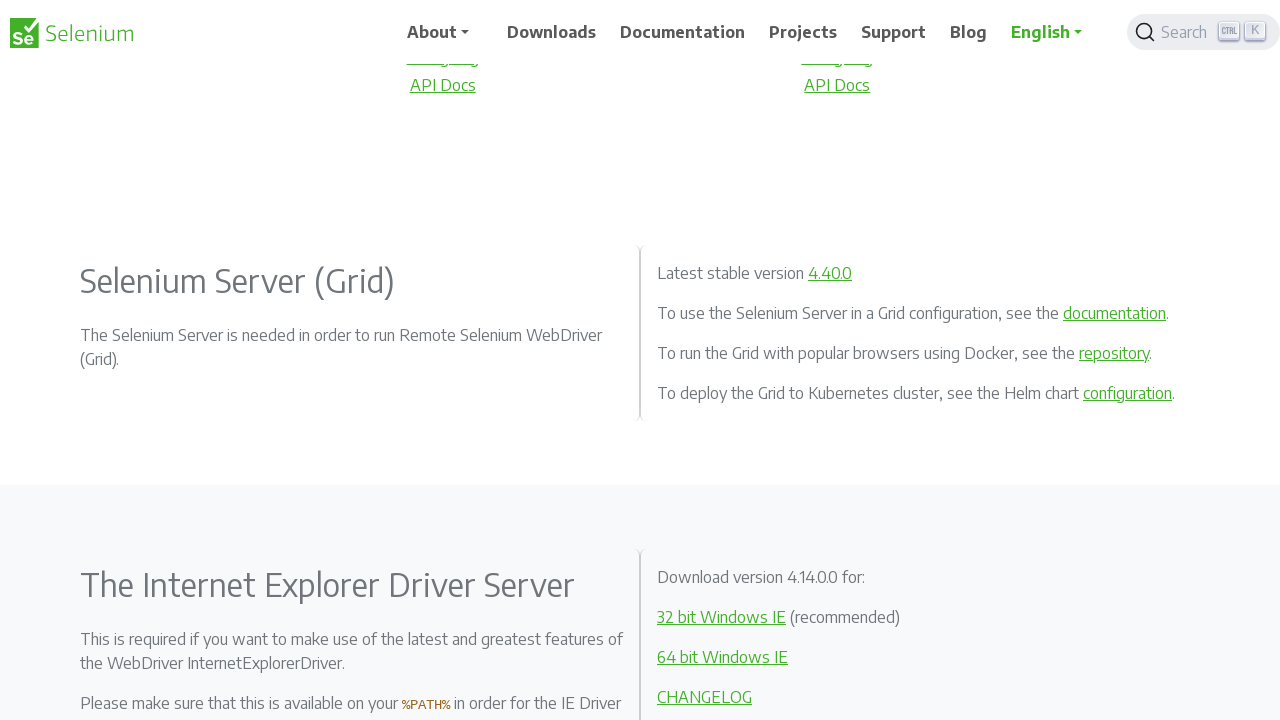